Navigates to W3Schools HTML tables tutorial page and verifies that the customers table is present with rows and columns loaded properly.

Starting URL: https://www.w3schools.com/html/html_tables.asp

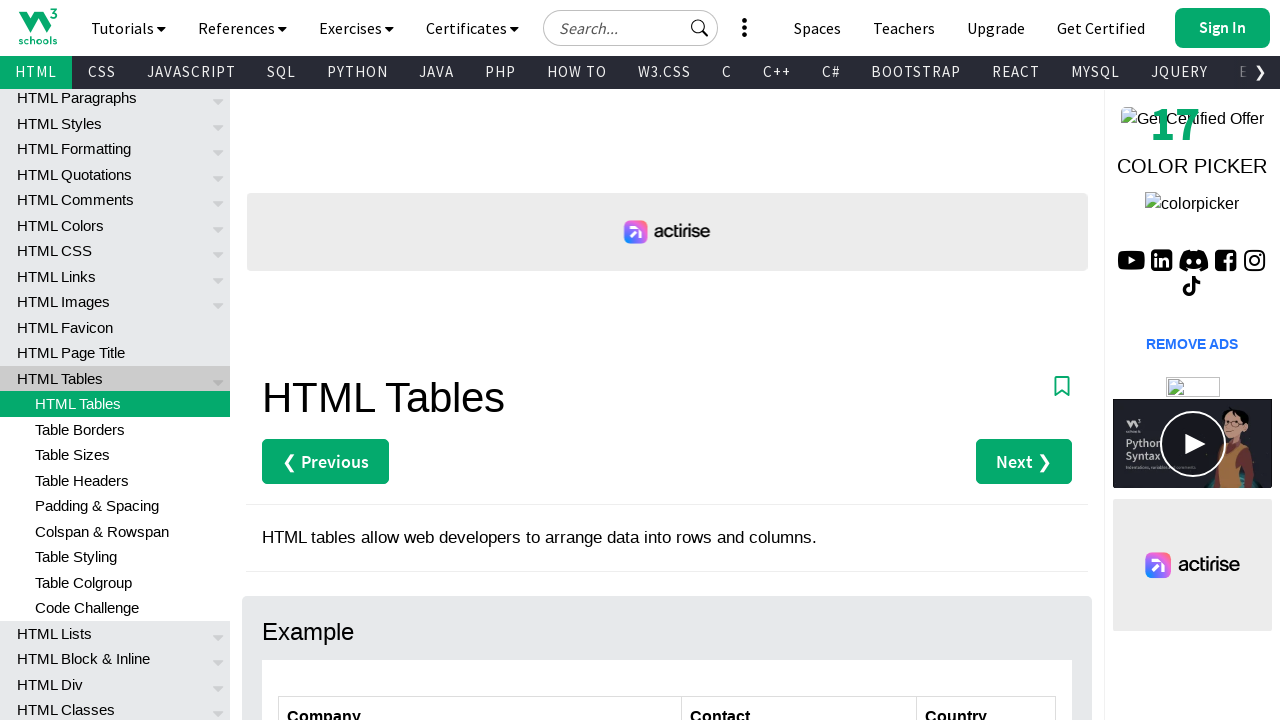

Navigated to W3Schools HTML tables tutorial page
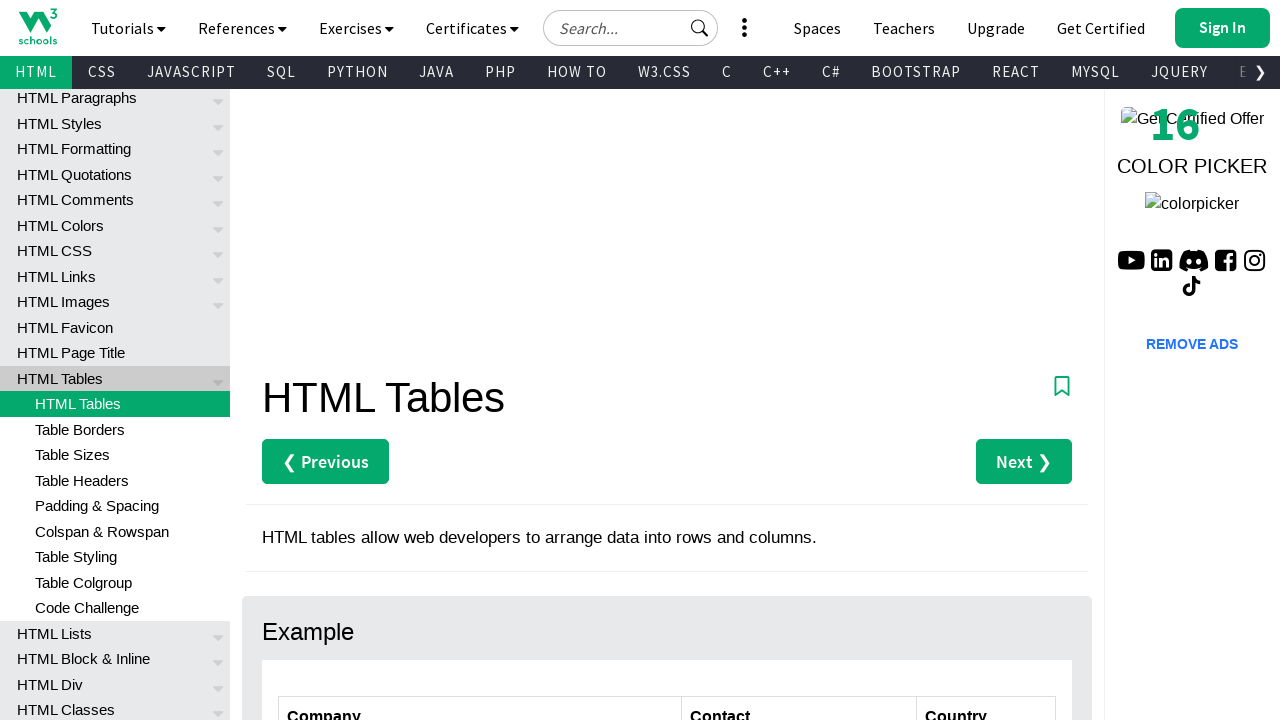

Customers table is present on the page
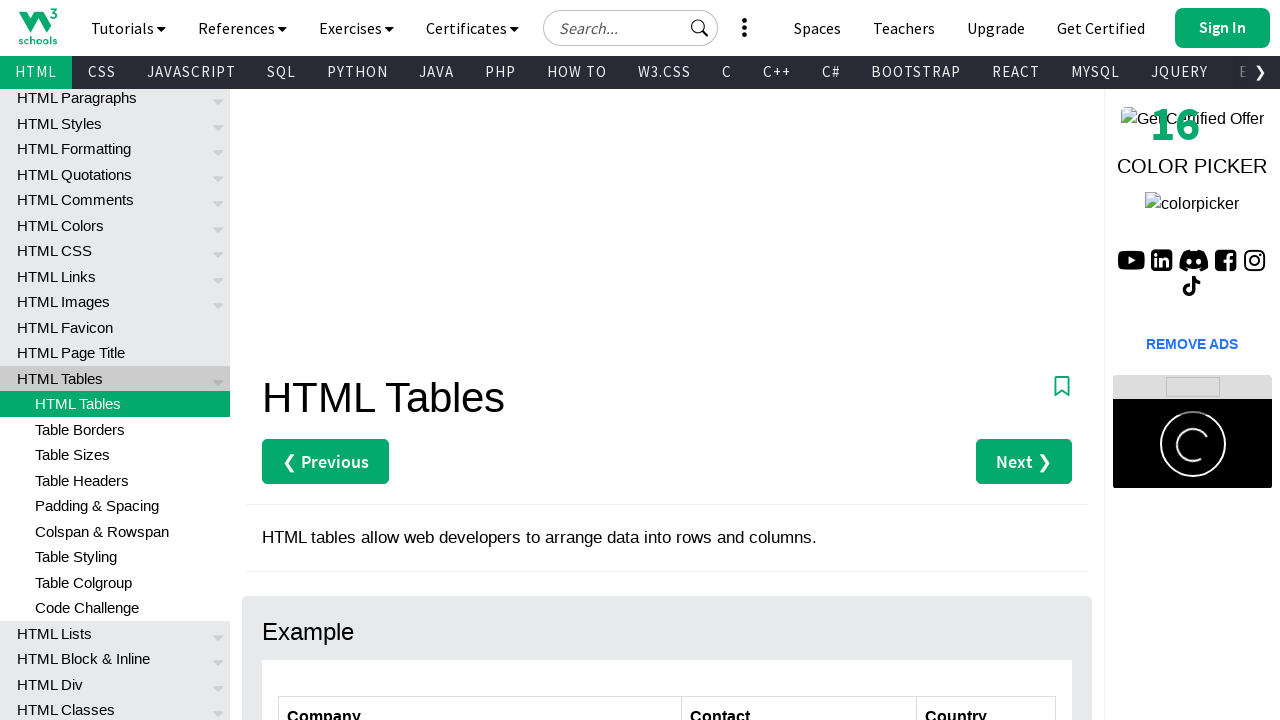

Table rows are loaded
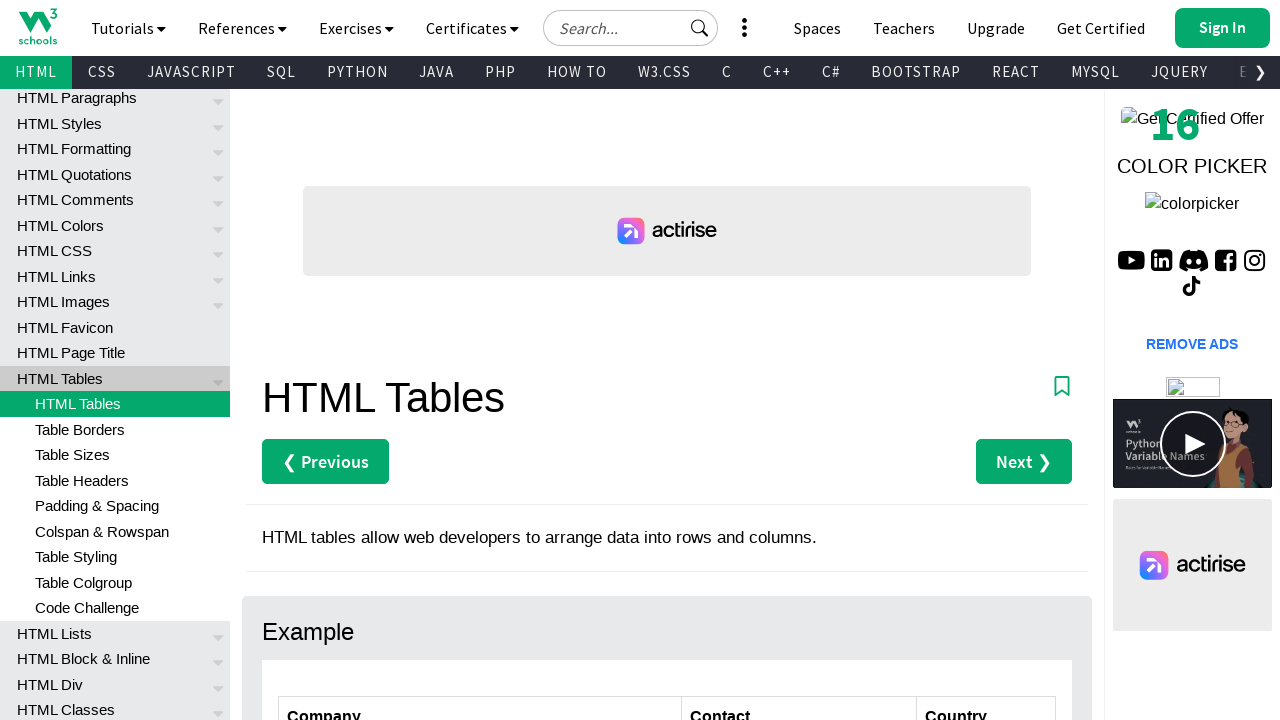

Table data cells are loaded
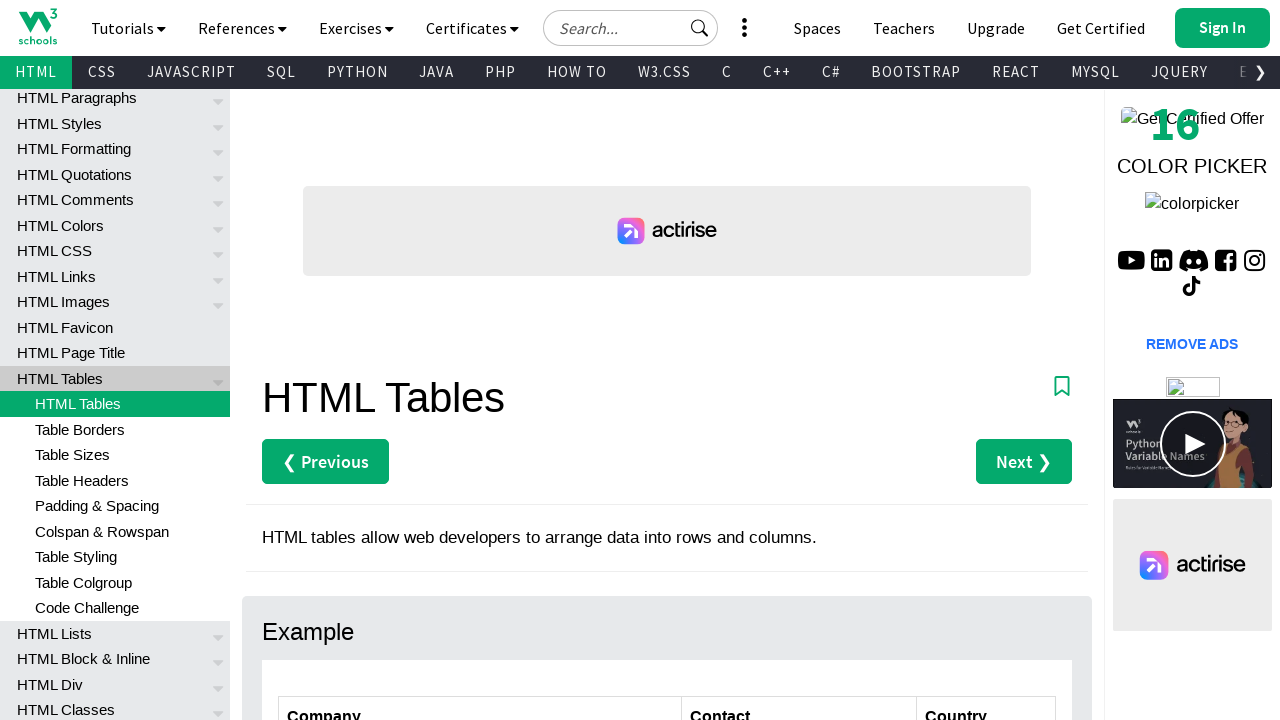

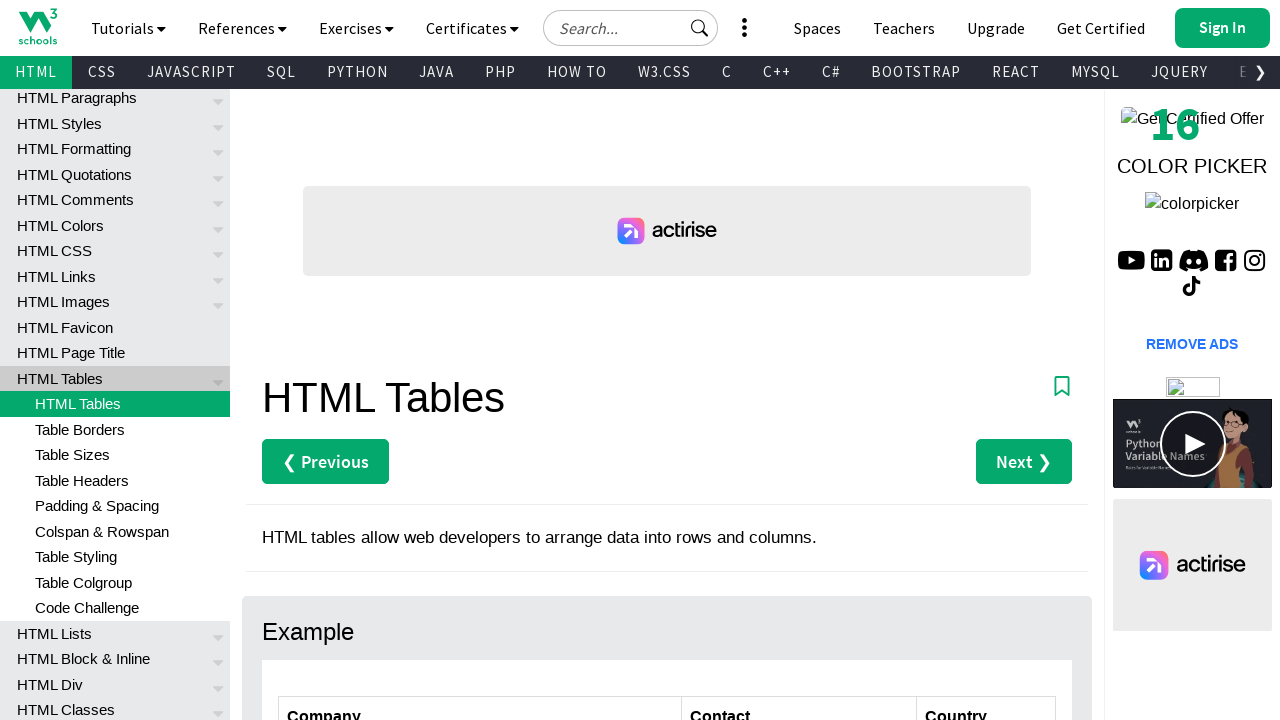